Tests that completed items are removed when the clear completed button is clicked

Starting URL: https://demo.playwright.dev/todomvc

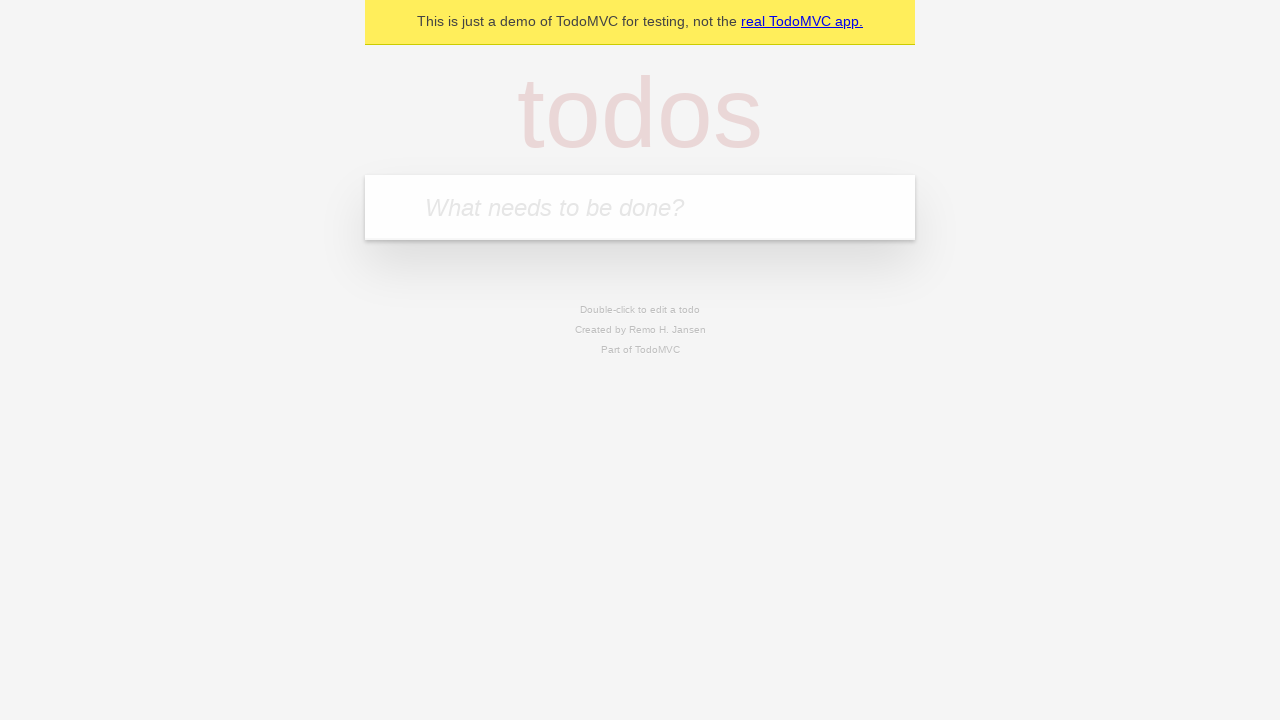

Filled todo input with 'buy some cheese' on .new-todo
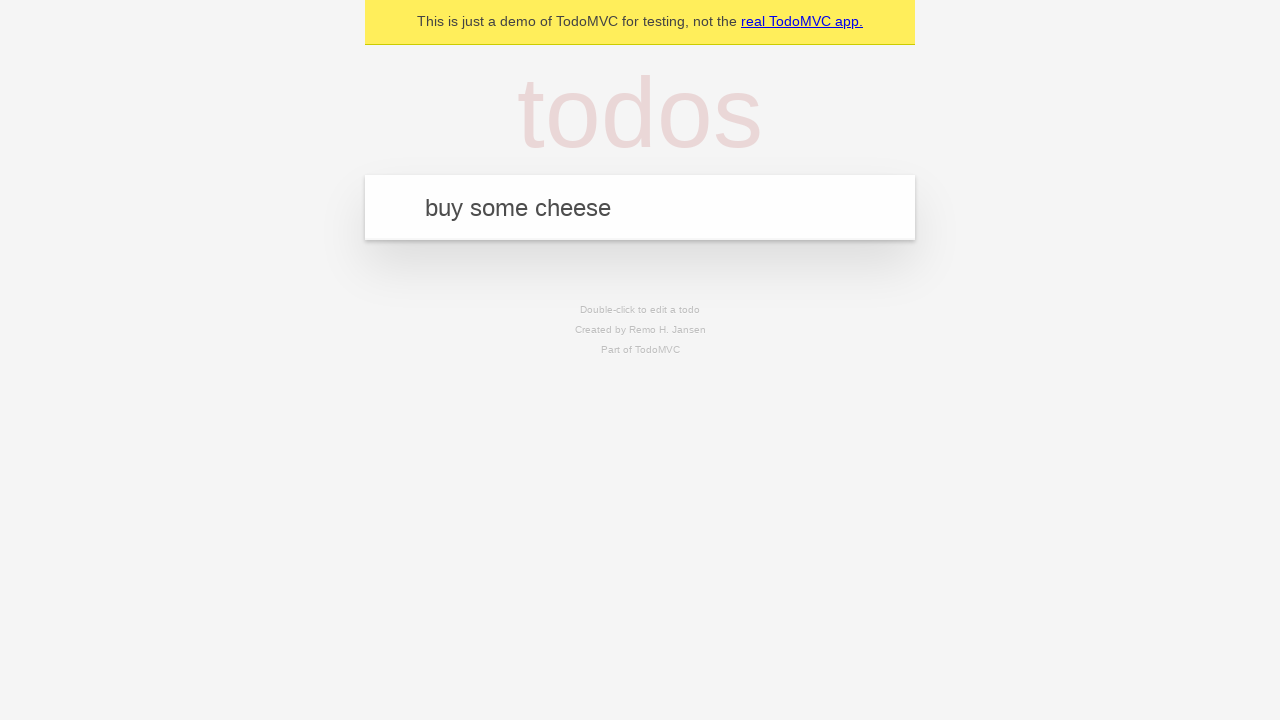

Pressed Enter to create first todo on .new-todo
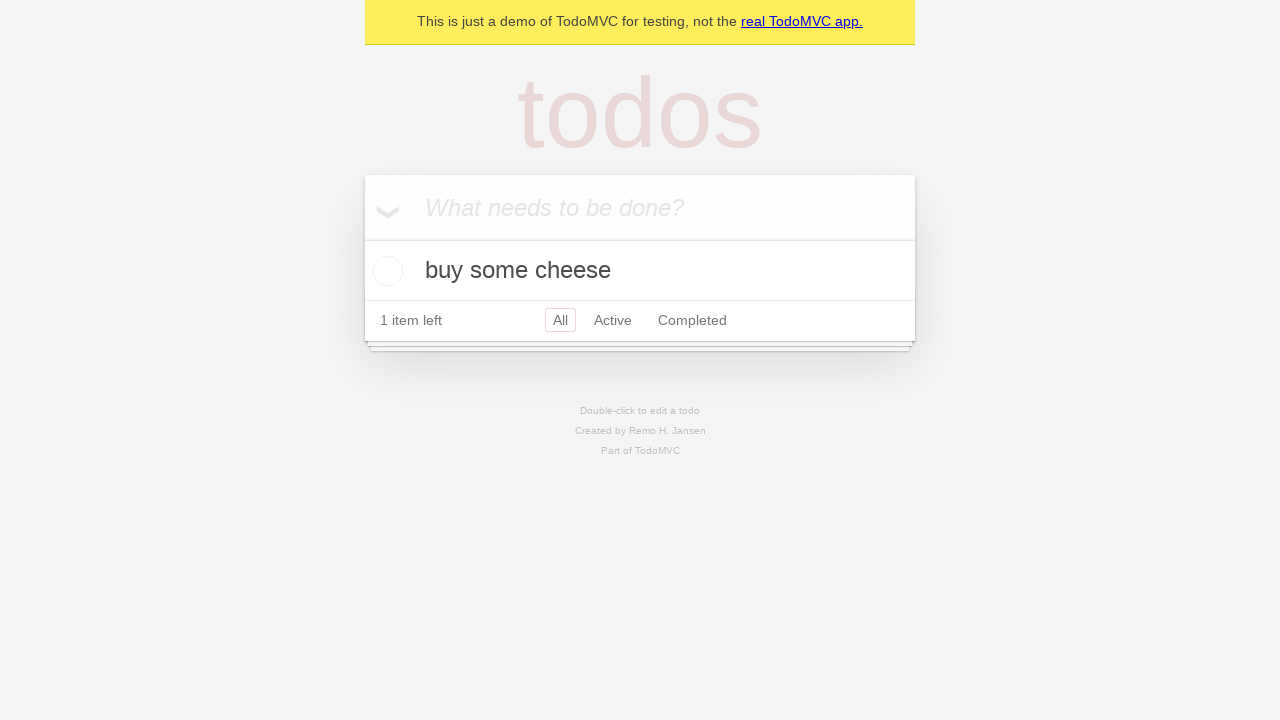

Filled todo input with 'feed the cat' on .new-todo
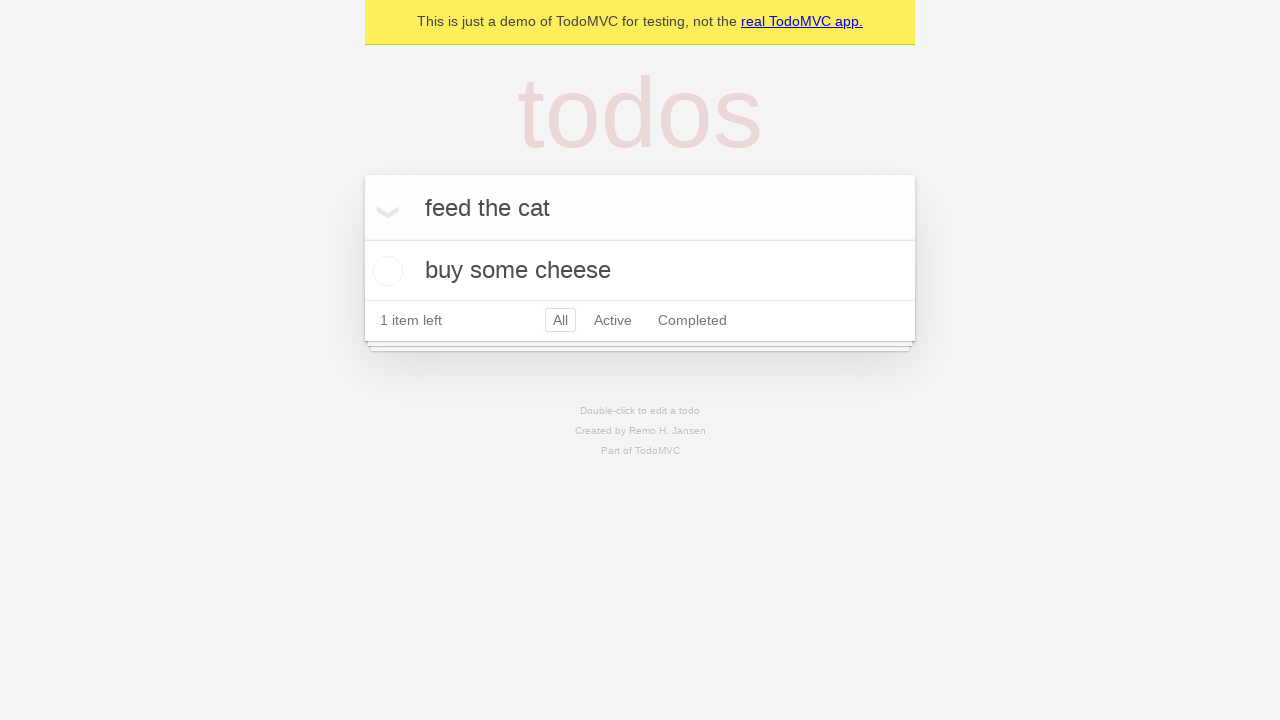

Pressed Enter to create second todo on .new-todo
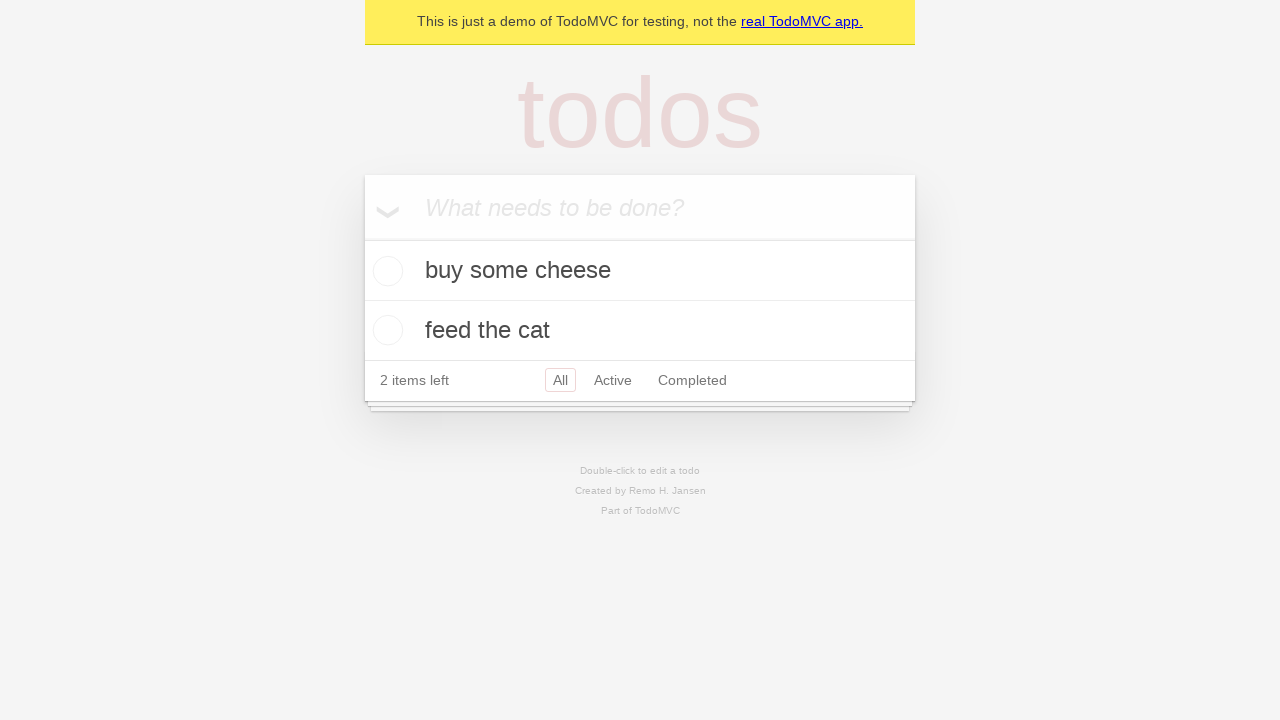

Filled todo input with 'book a doctors appointment' on .new-todo
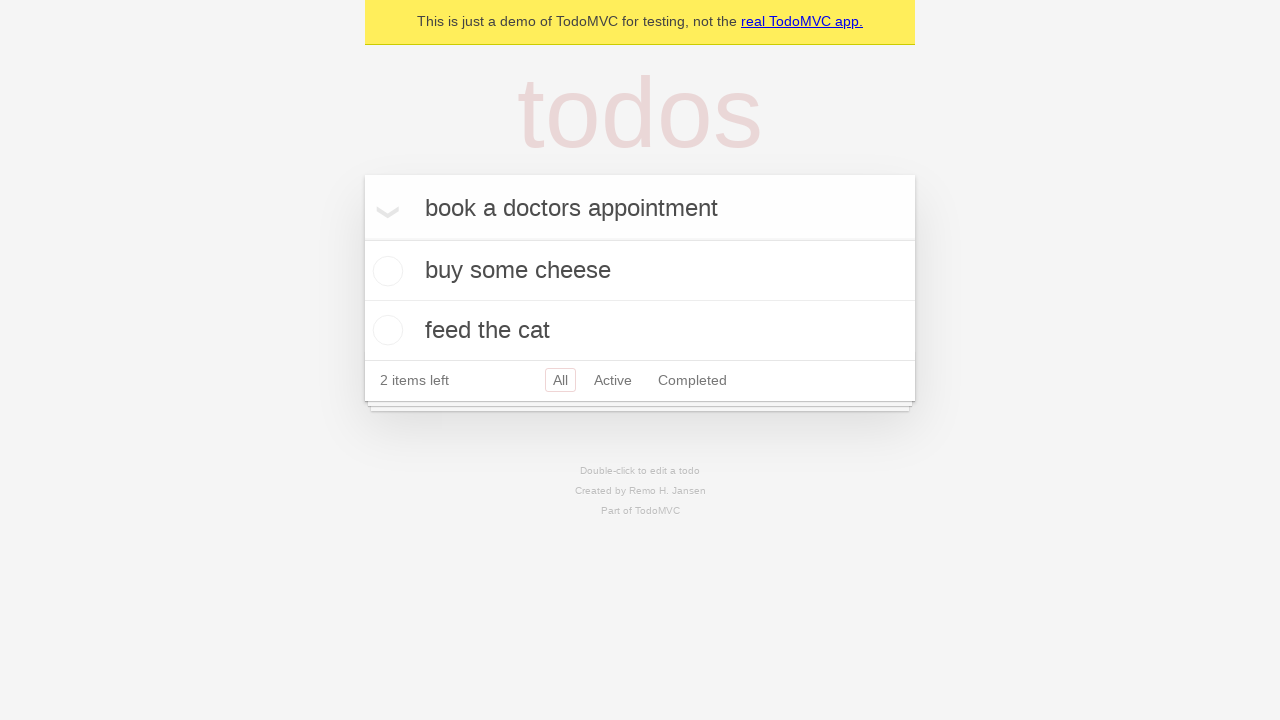

Pressed Enter to create third todo on .new-todo
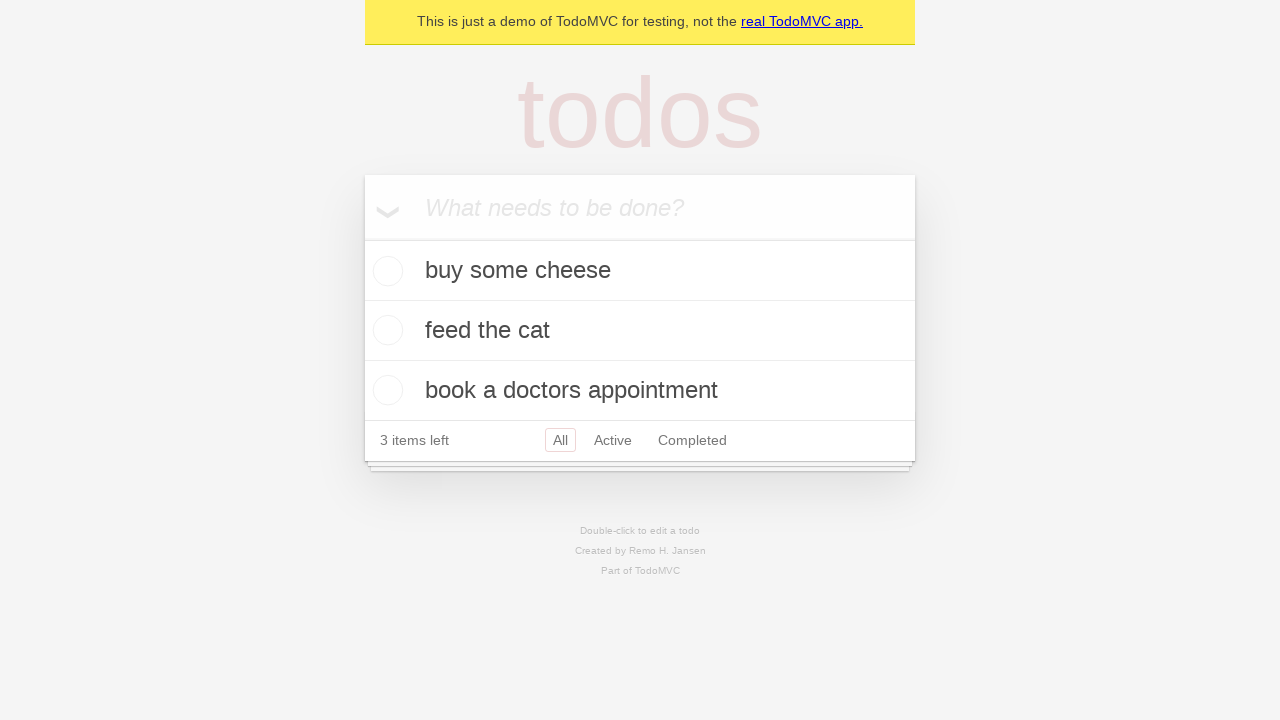

Waited for third todo item to be visible
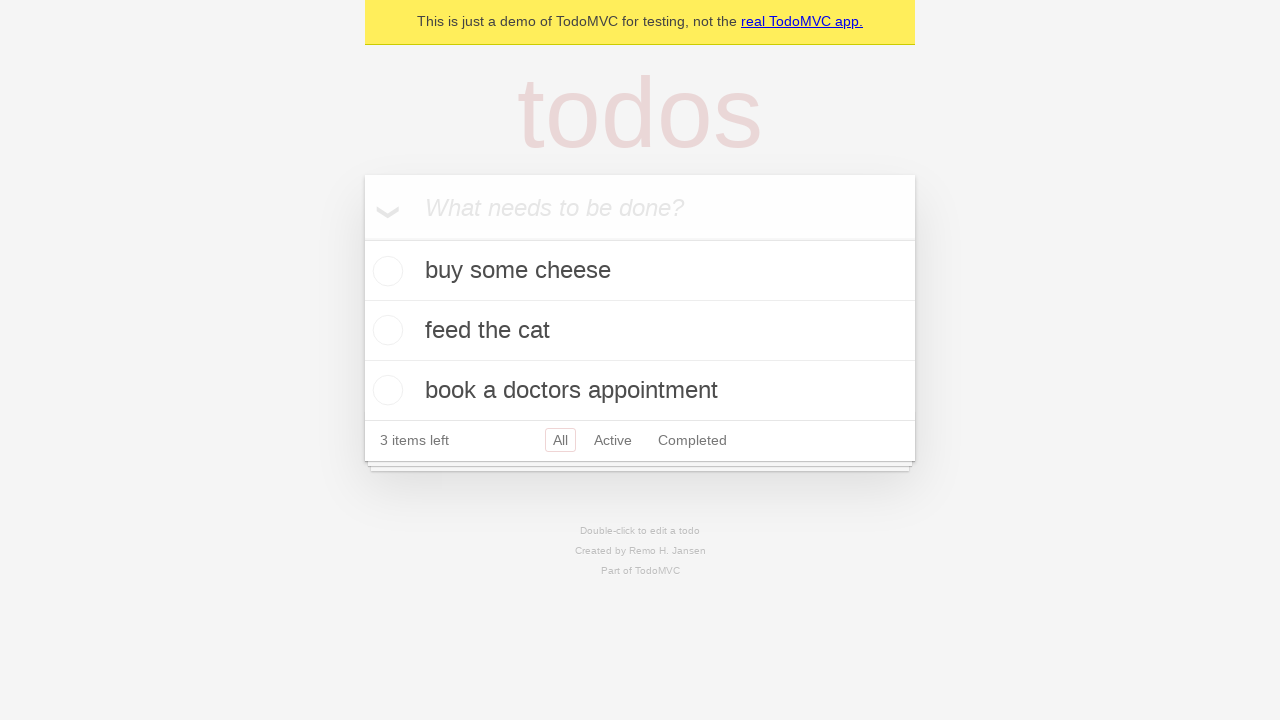

Checked the second todo item 'feed the cat' as completed at (385, 330) on .todo-list li >> nth=1 >> .toggle
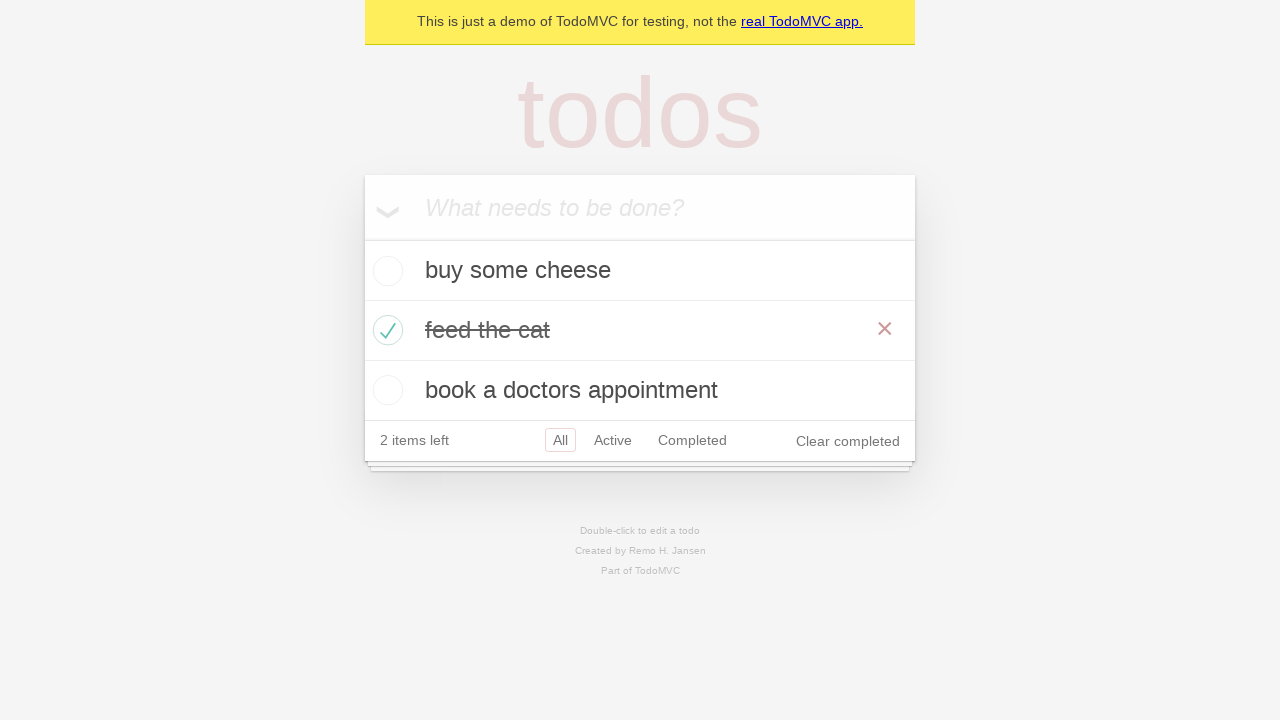

Clicked clear completed button to remove completed todos at (848, 441) on .clear-completed
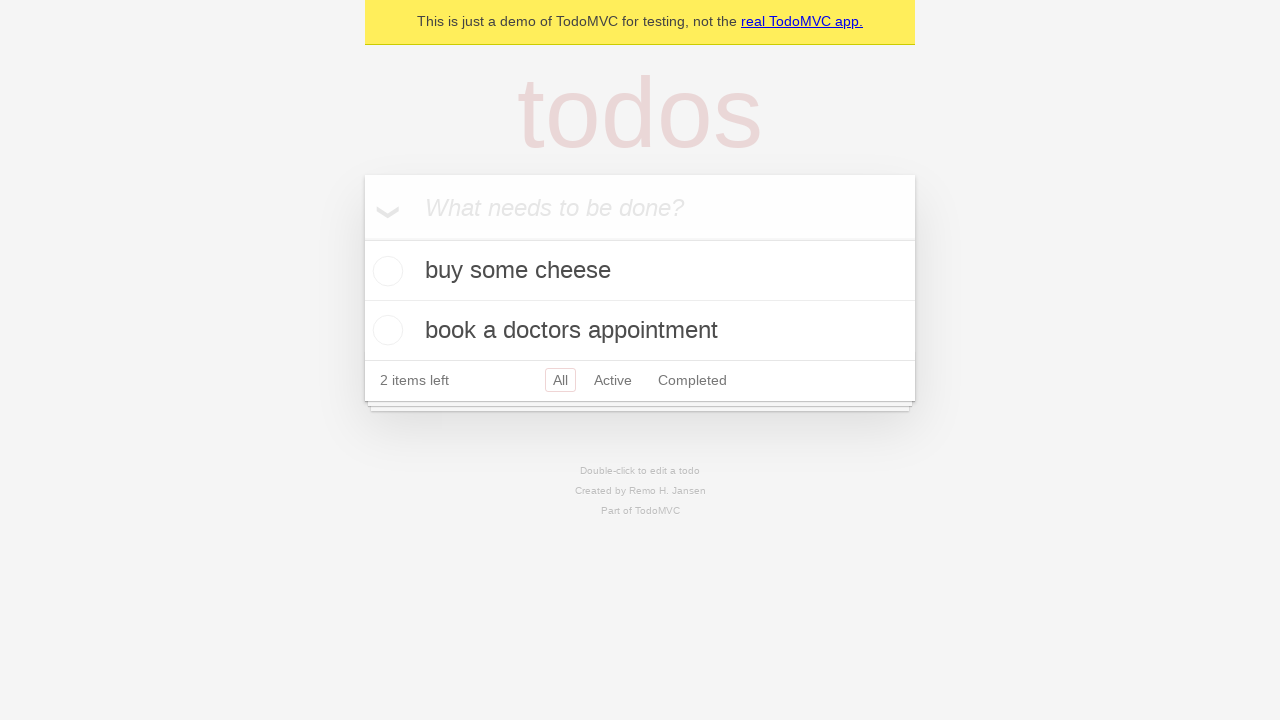

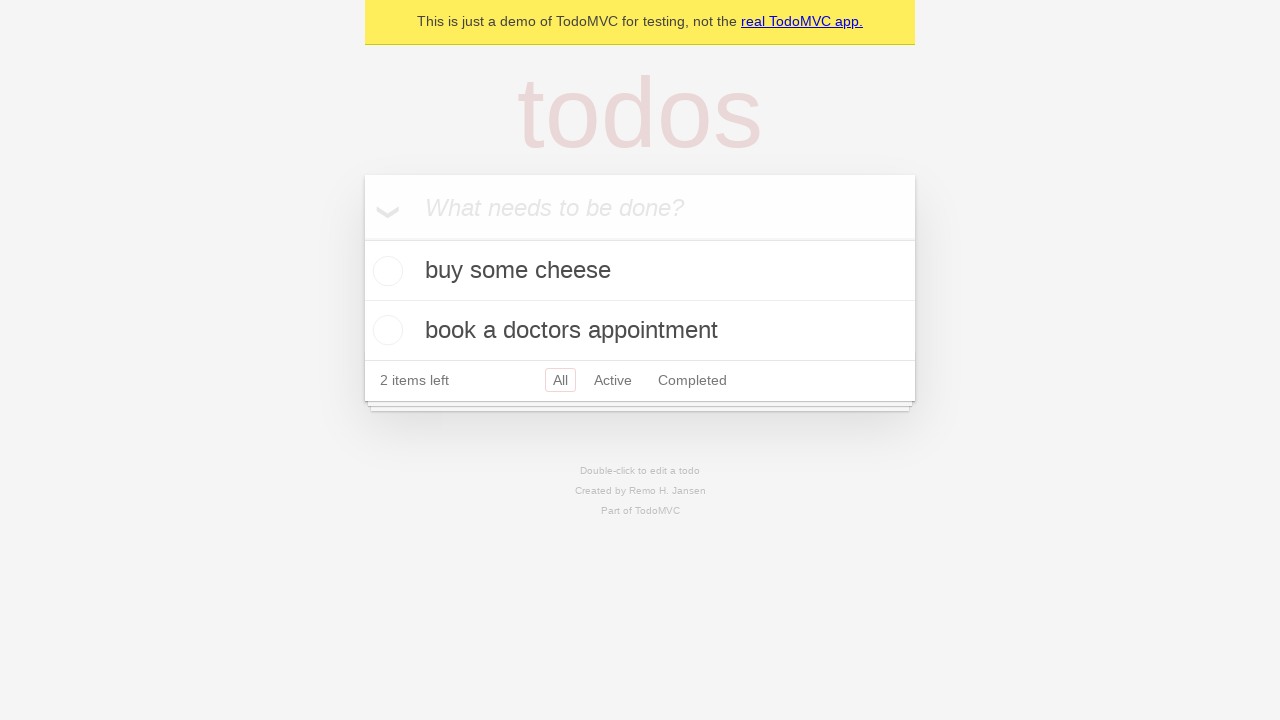